Tests checkbox functionality by navigating to the checkboxes page, unselecting both checkboxes, then selecting both checkboxes

Starting URL: https://the-internet.herokuapp.com/

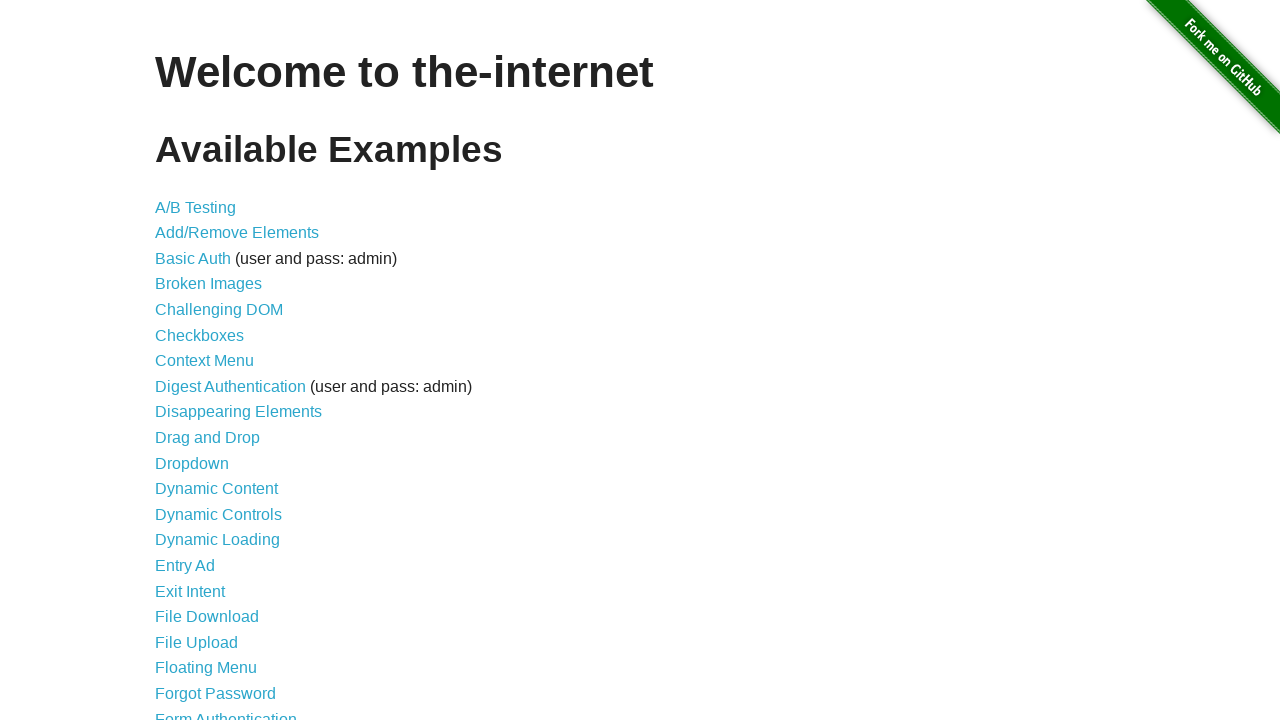

Clicked link to navigate to checkboxes page at (200, 335) on a[href='/checkboxes']
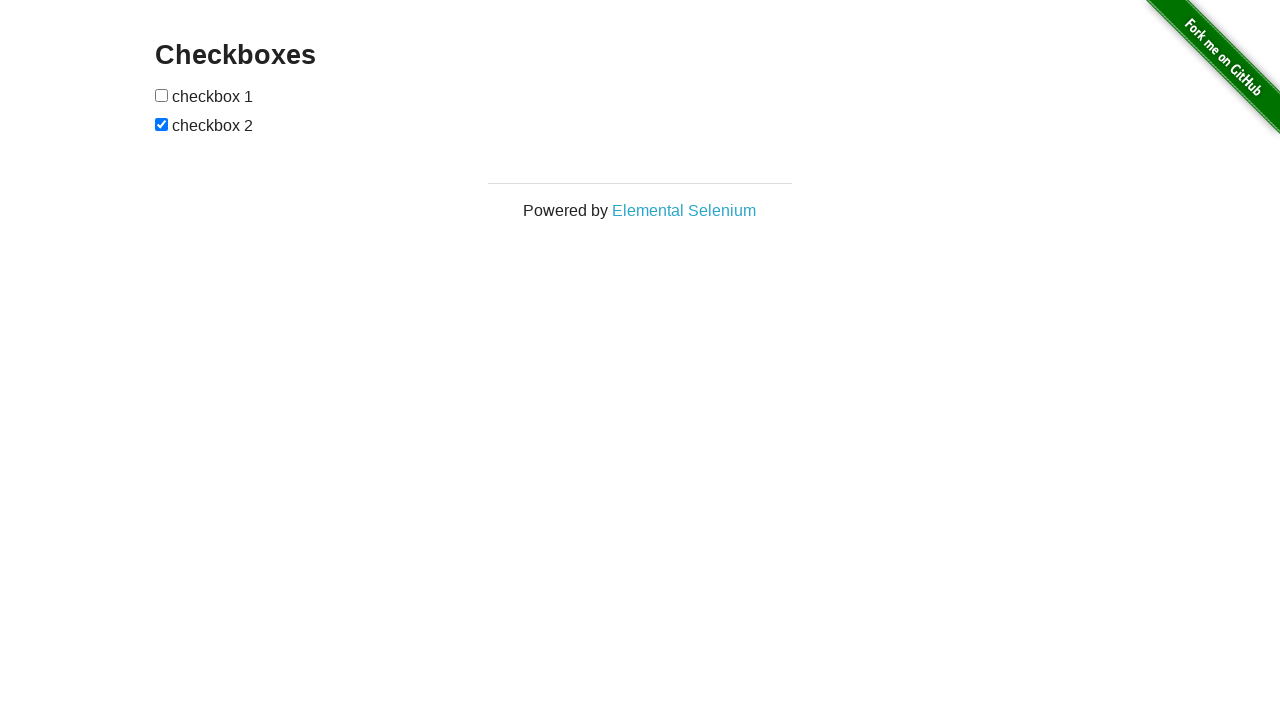

Checkboxes became visible on the page
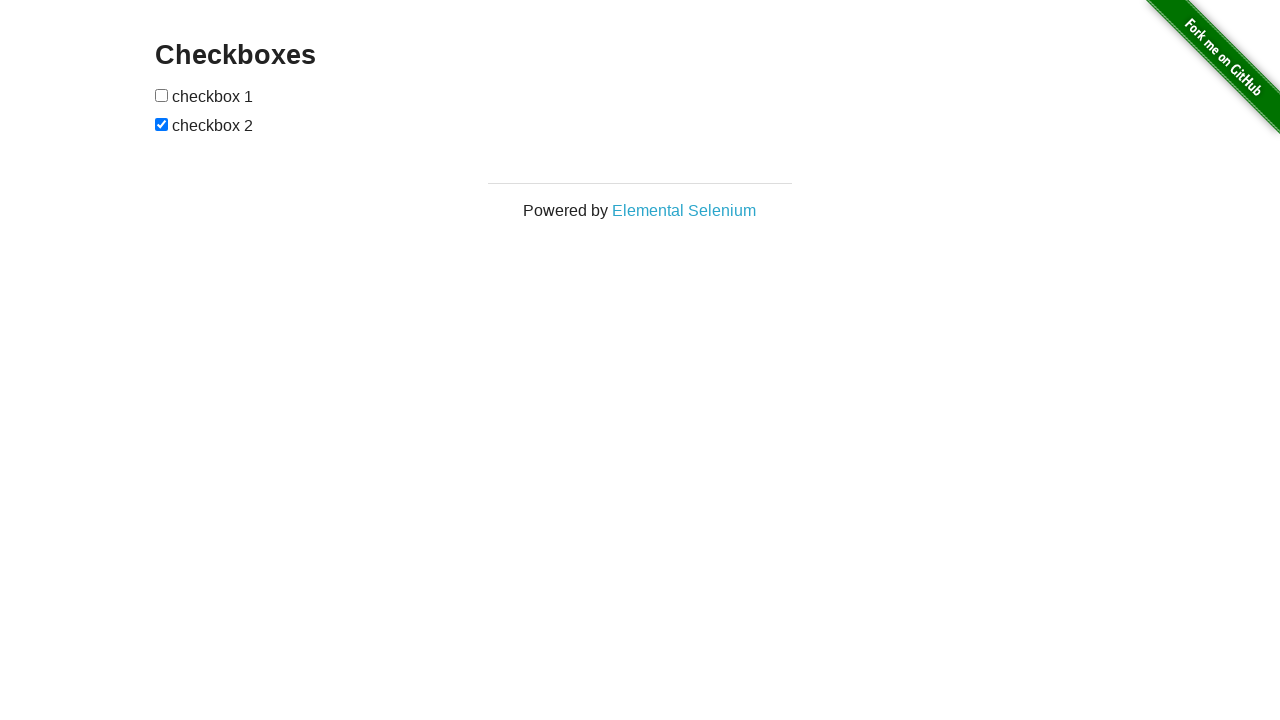

Located first checkbox element
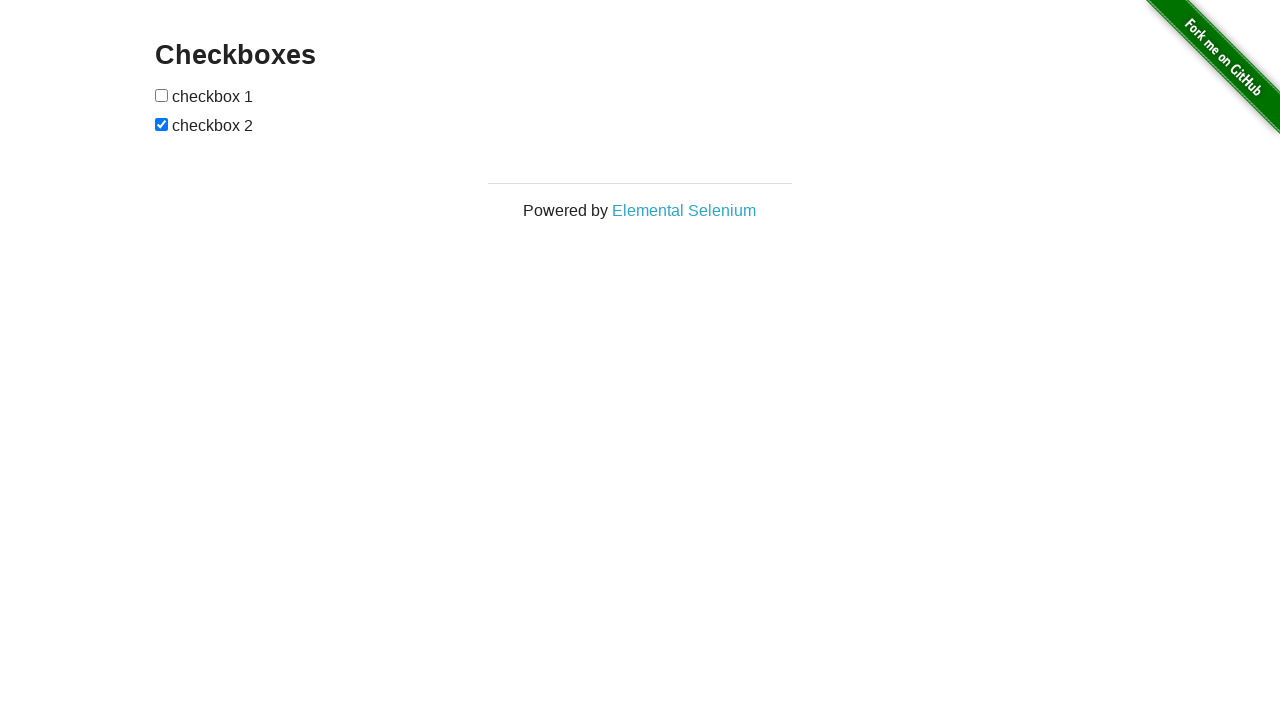

Located second checkbox element
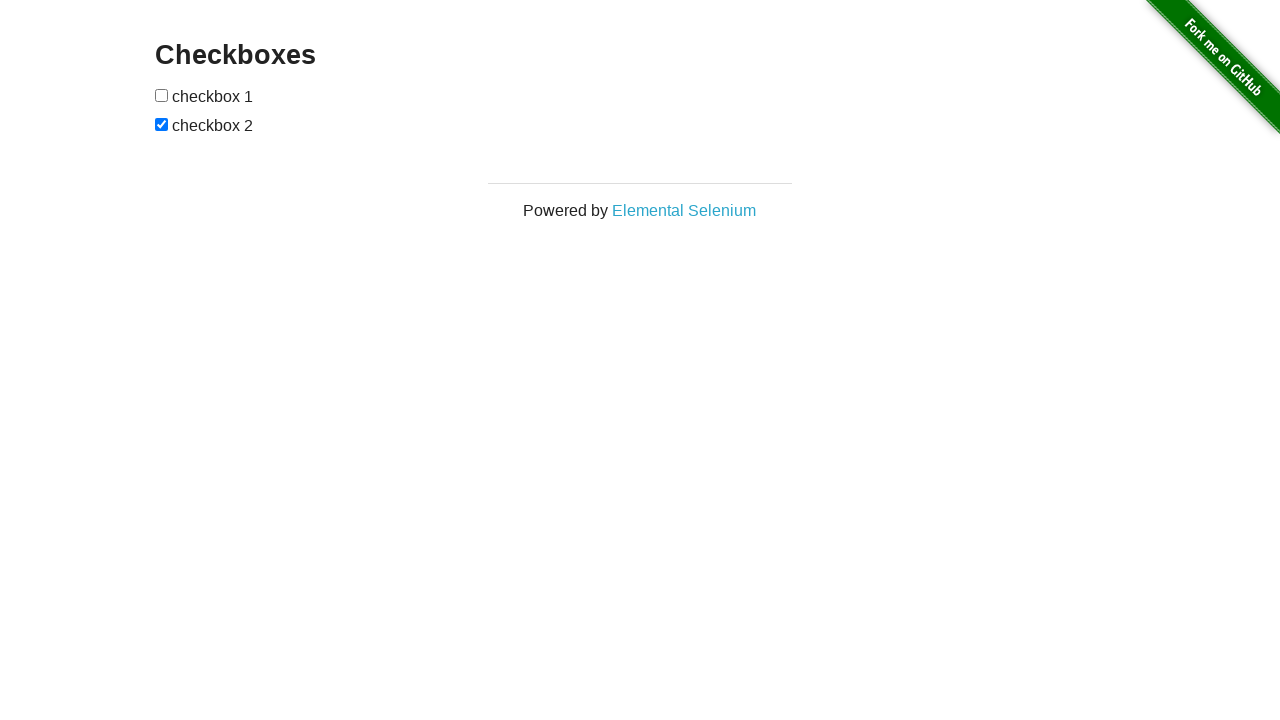

Unchecked second checkbox at (162, 124) on input[type='checkbox'] >> nth=1
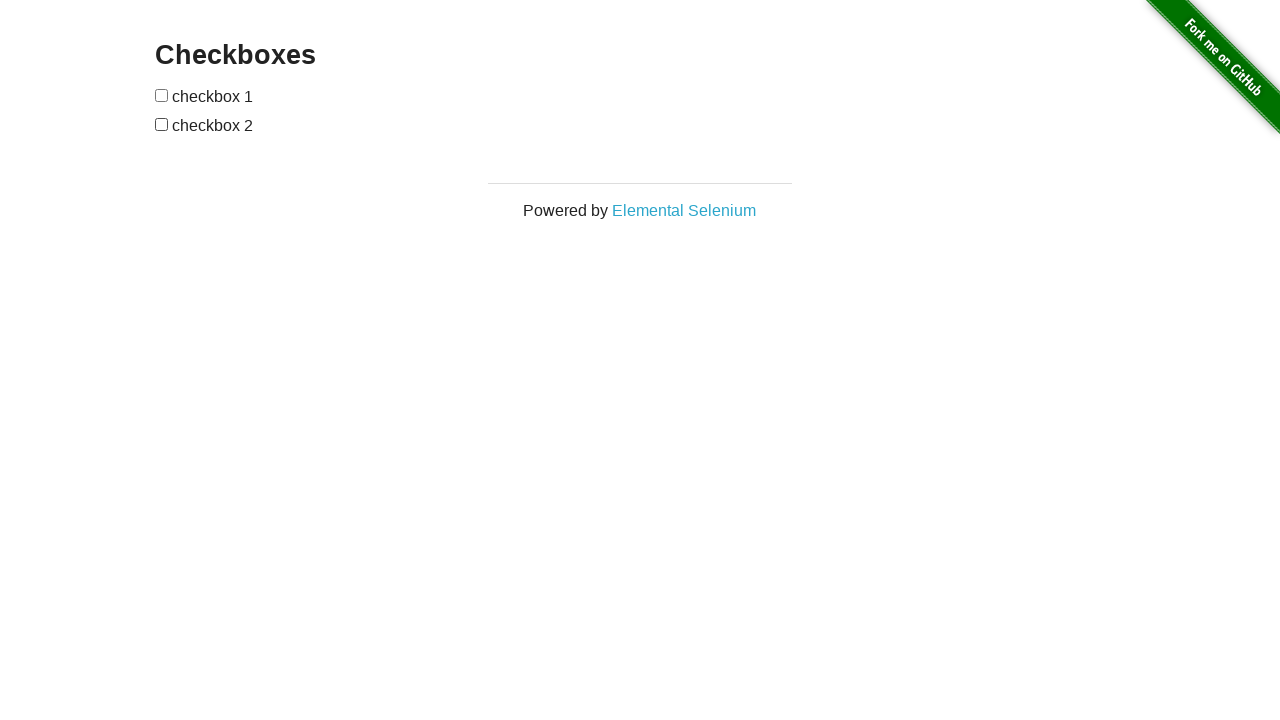

Checked first checkbox at (162, 95) on input[type='checkbox'] >> nth=0
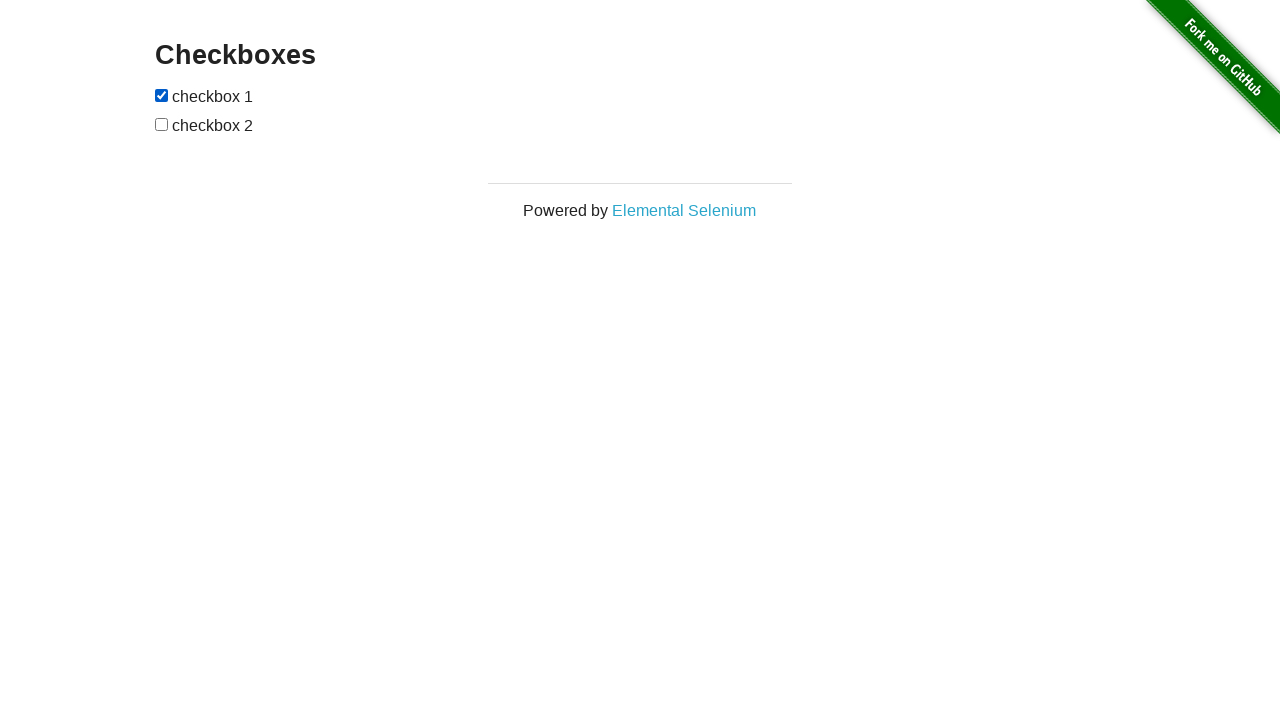

Checked second checkbox at (162, 124) on input[type='checkbox'] >> nth=1
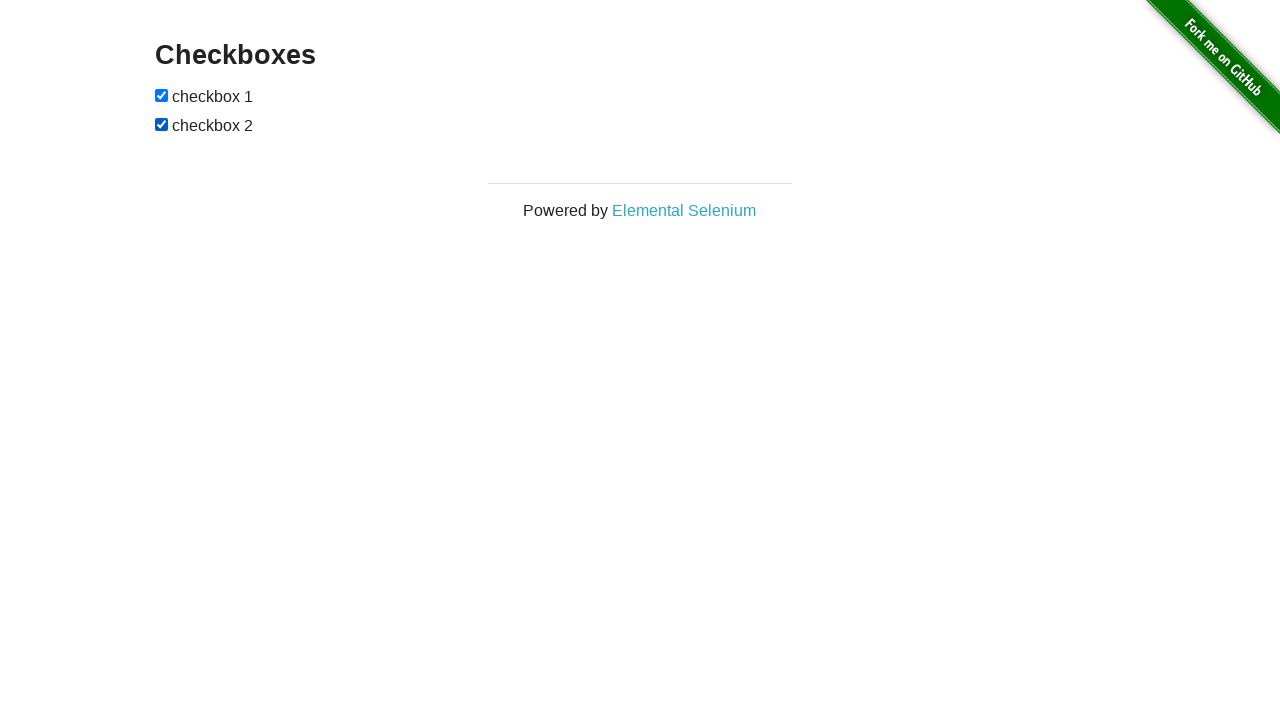

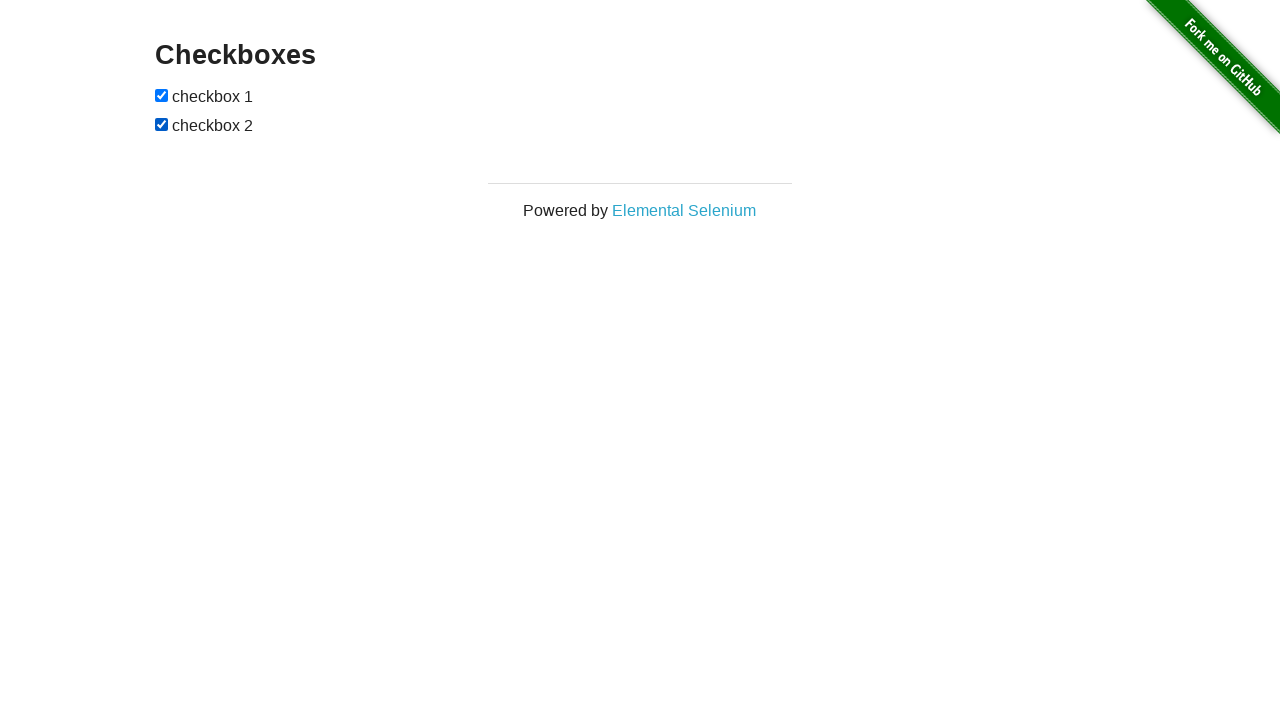